Tests mouse hover functionality by hovering over an avatar image and verifying that additional user information (caption) is displayed.

Starting URL: http://the-internet.herokuapp.com/hovers

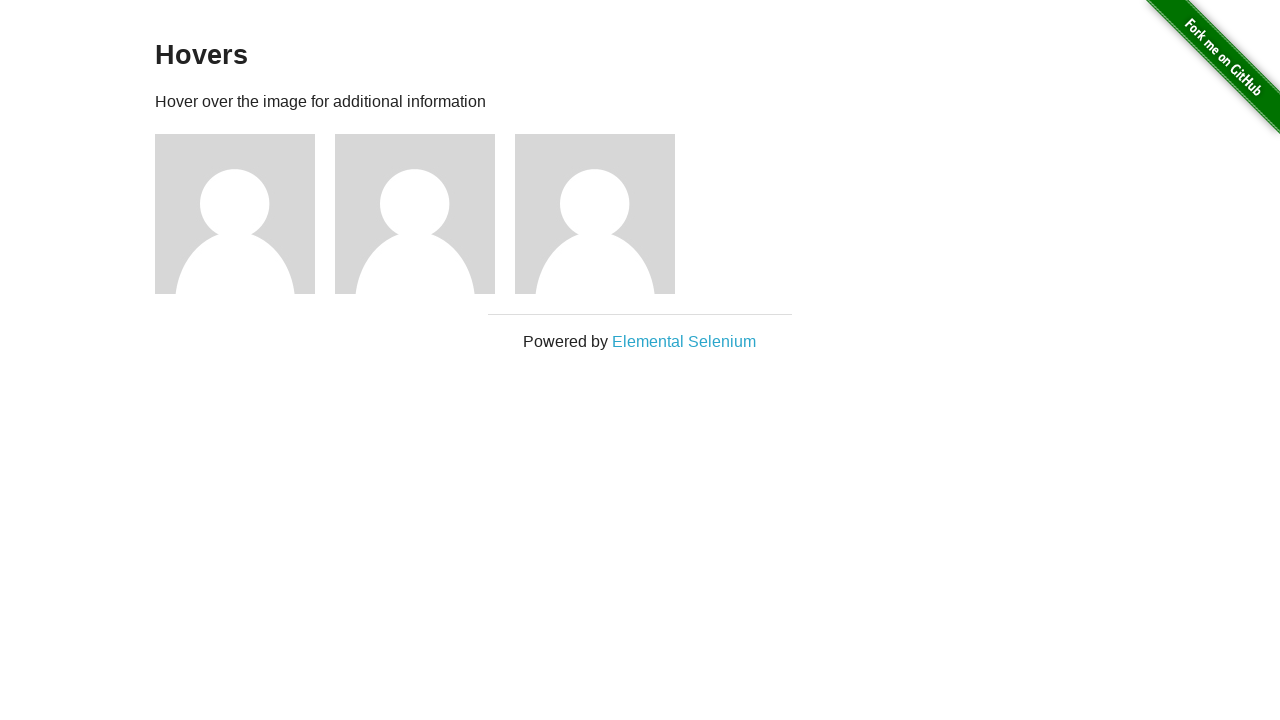

Located the first avatar figure element
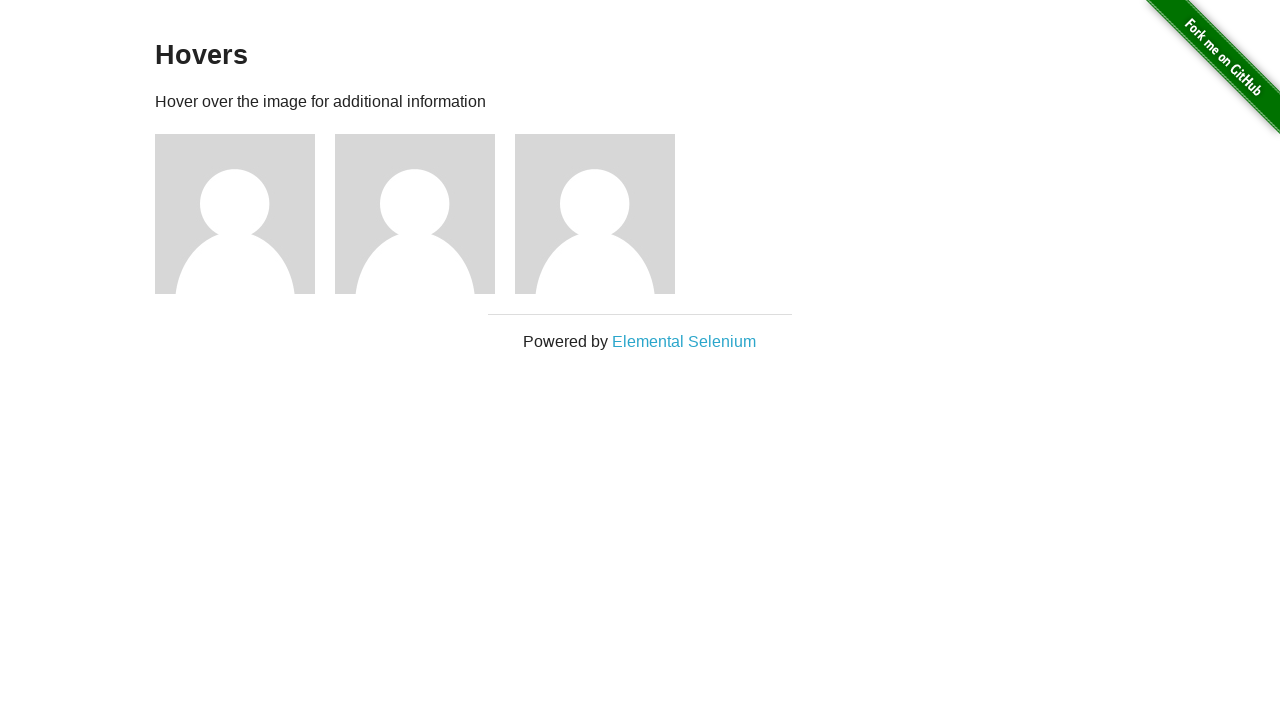

Hovered over the avatar to trigger hover effect at (245, 214) on .figure >> nth=0
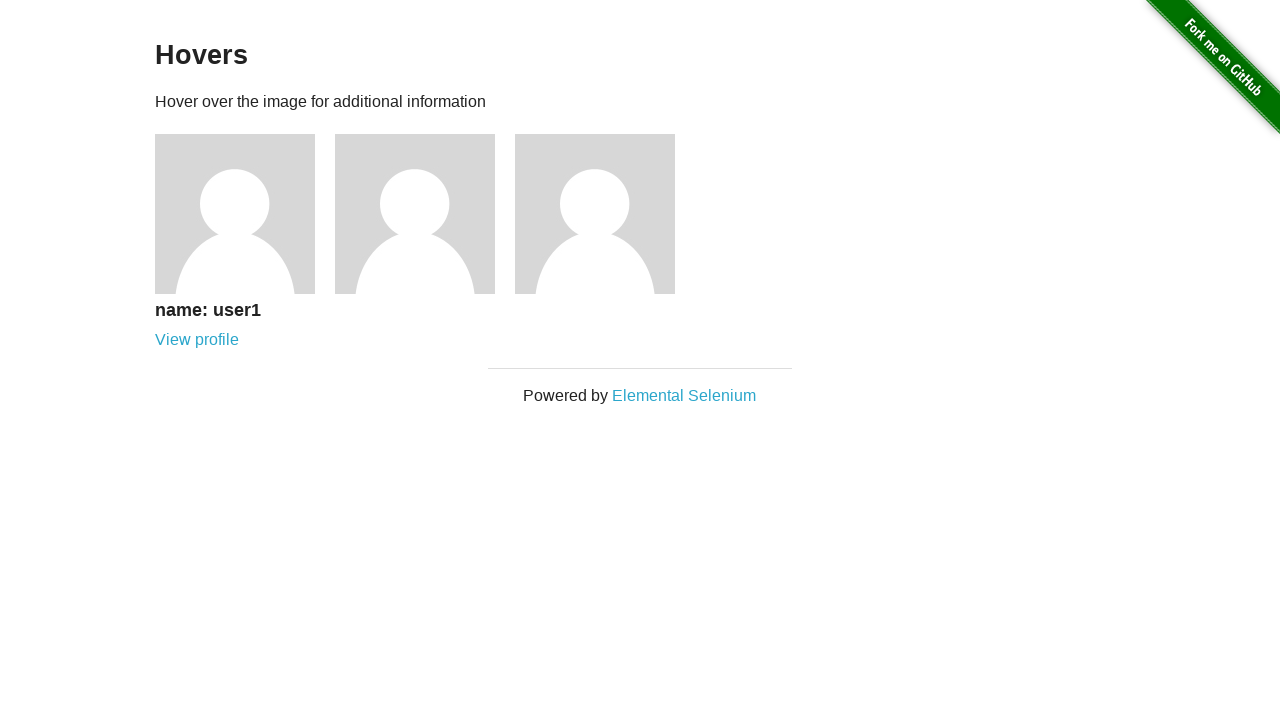

User information caption appeared after hovering
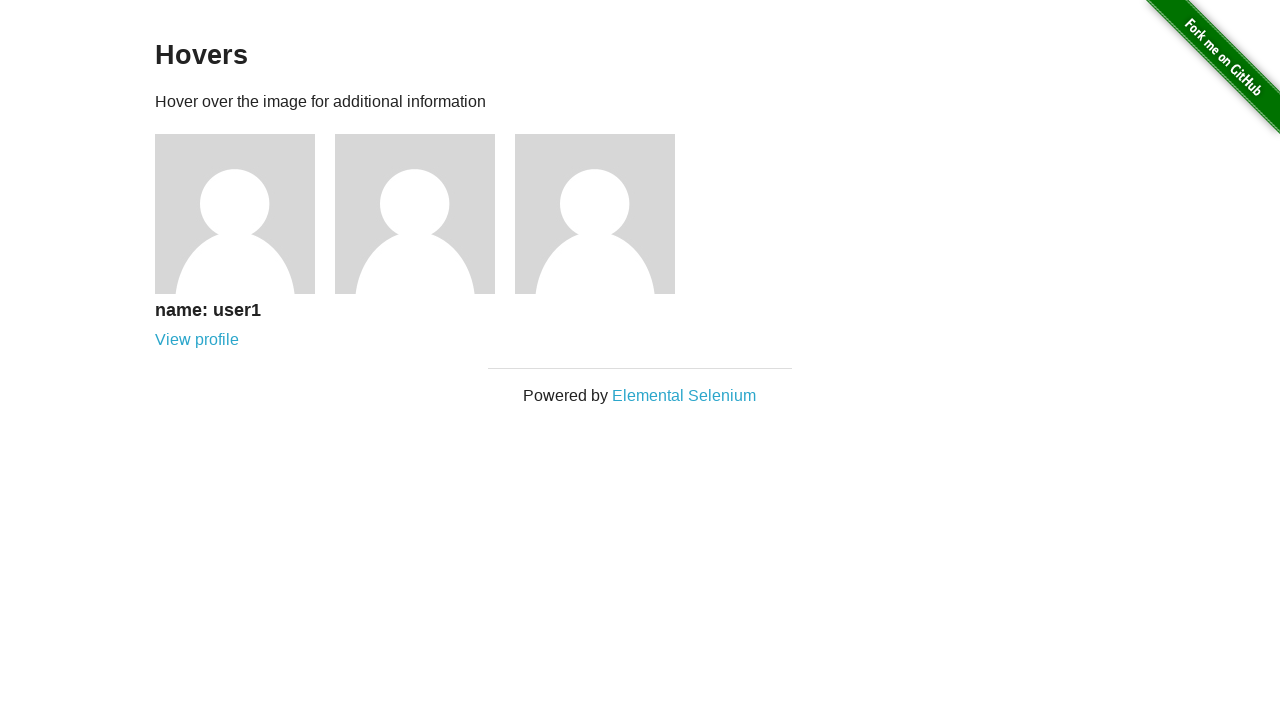

Verified that the figcaption is visible
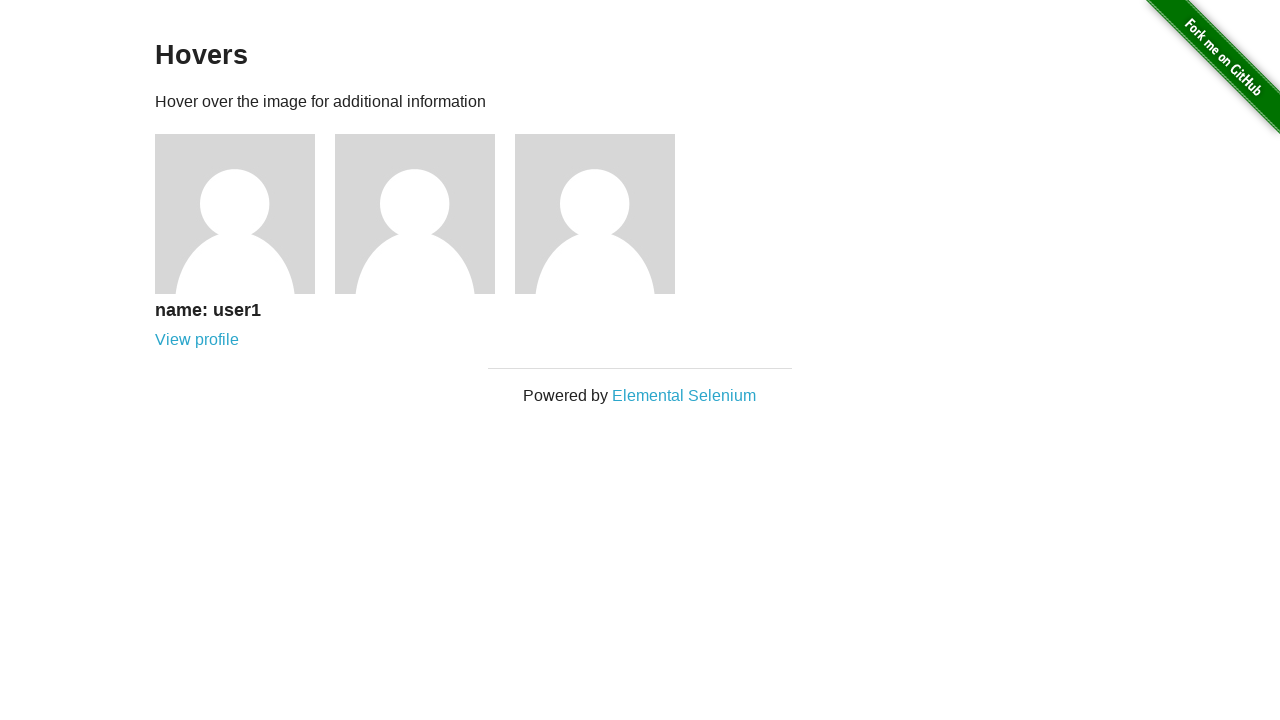

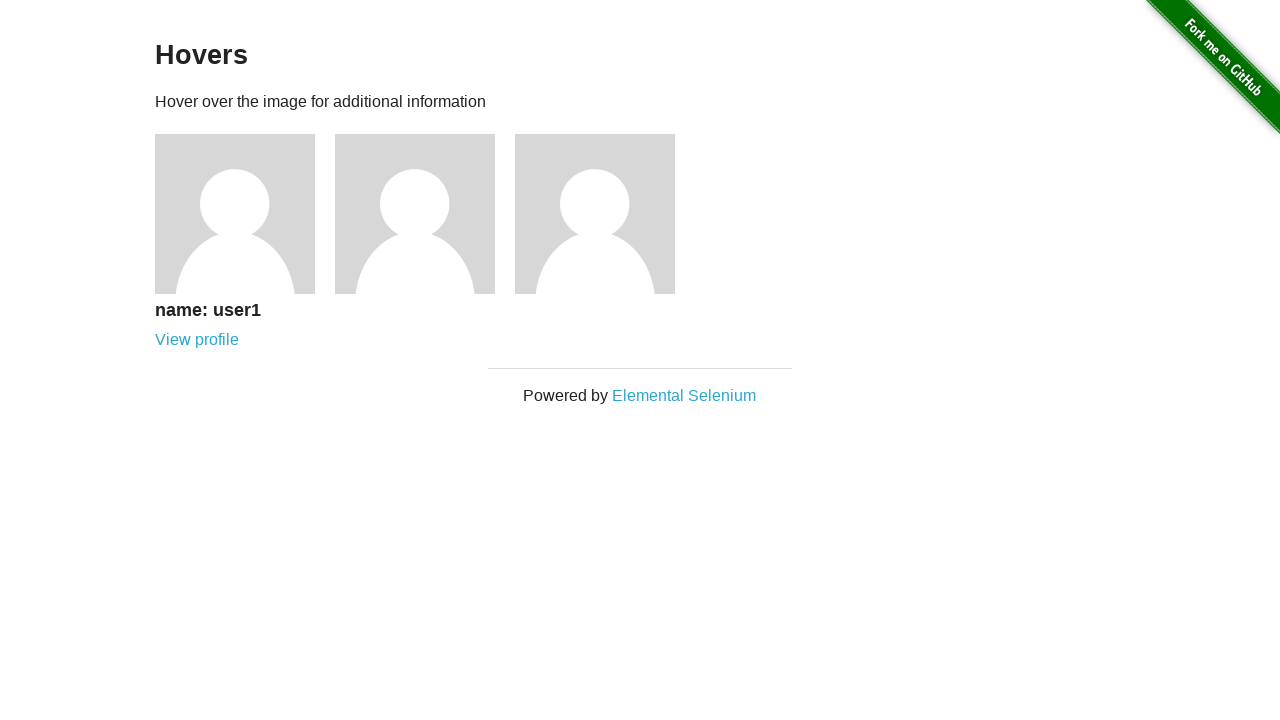